Navigates to t-shirts category page and clicks on a specific product to view details

Starting URL: https://www.thesouledstore.com/explore/t-shirts

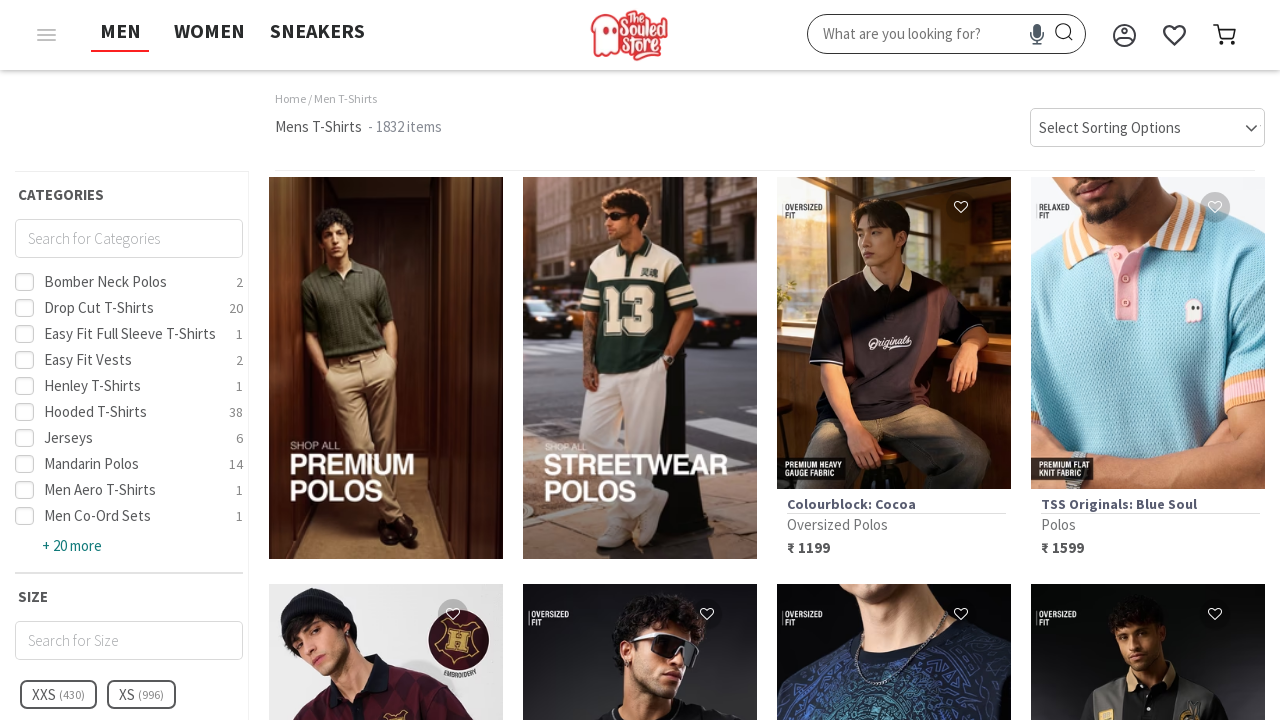

Waited for product list to load on t-shirts category page
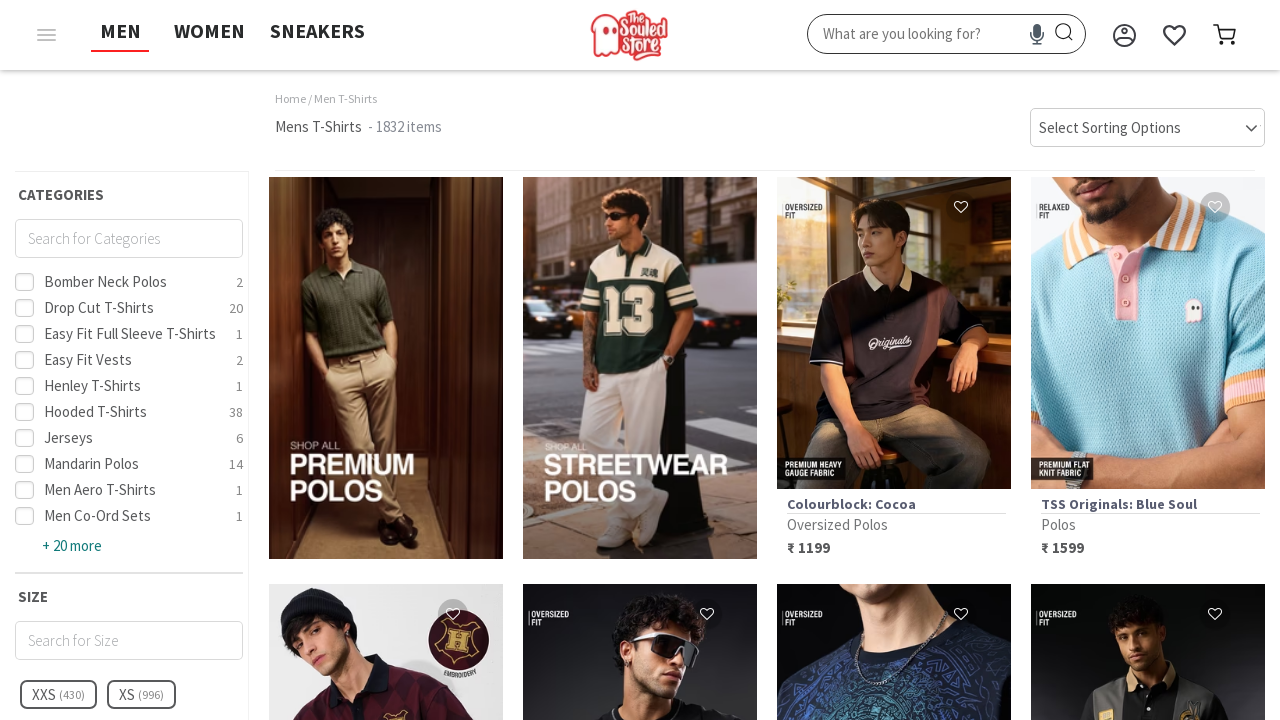

Clicked on a product to view details at (386, 368) on [id^='productlist-'] a
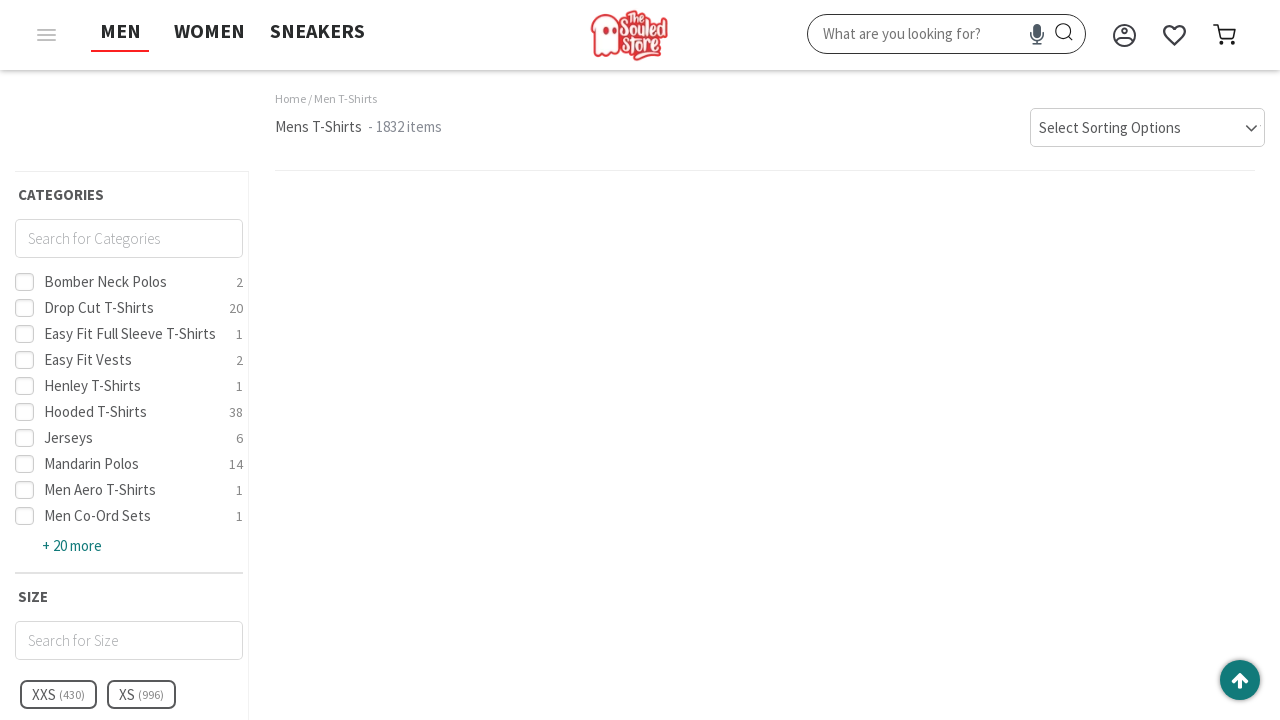

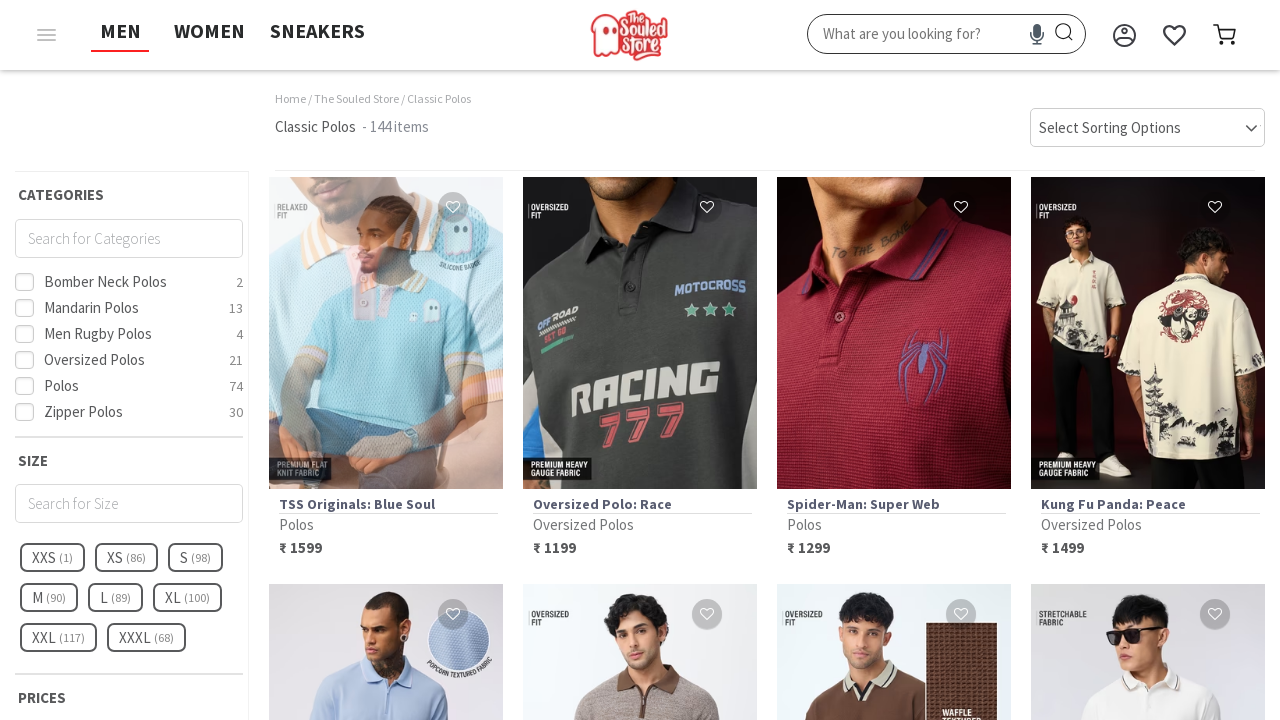